Tests a Selenium practice page by clicking a start button, filling a registration form with login/password fields, checking an agree checkbox, submitting the form, and verifying the success message appears after a loader.

Starting URL: https://victoretc.github.io/selenium_waits/

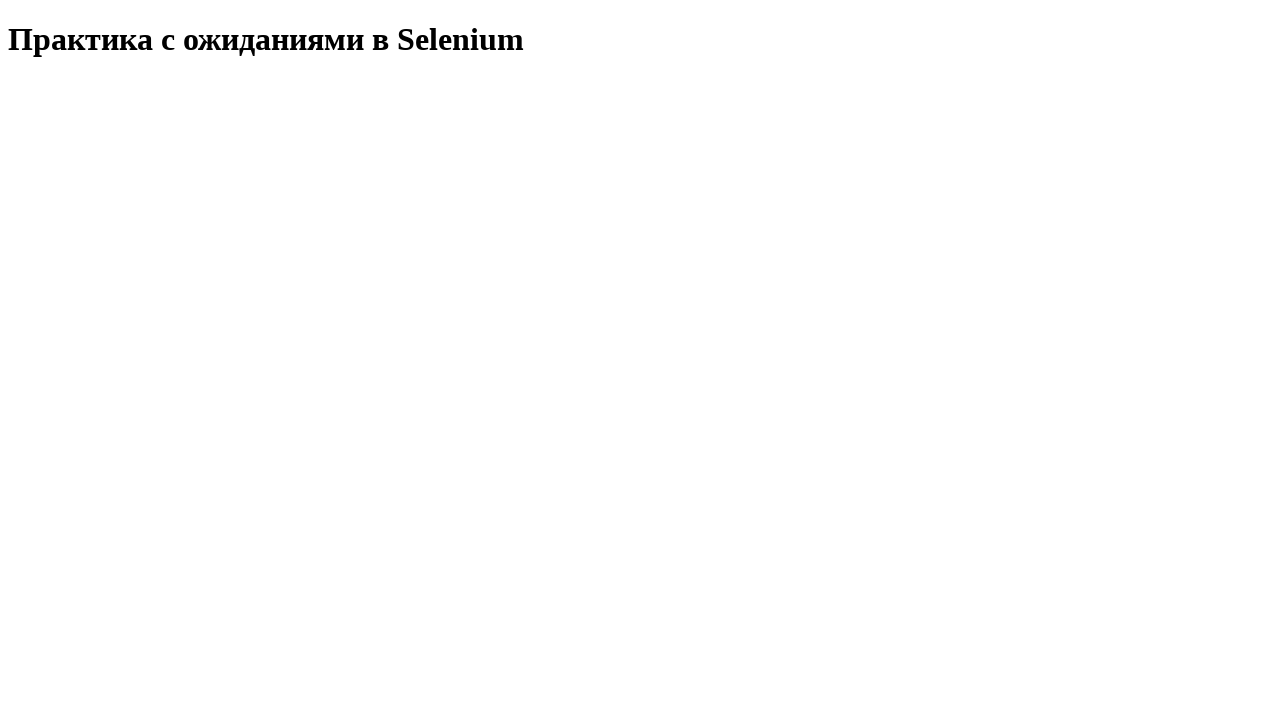

Start test button became visible
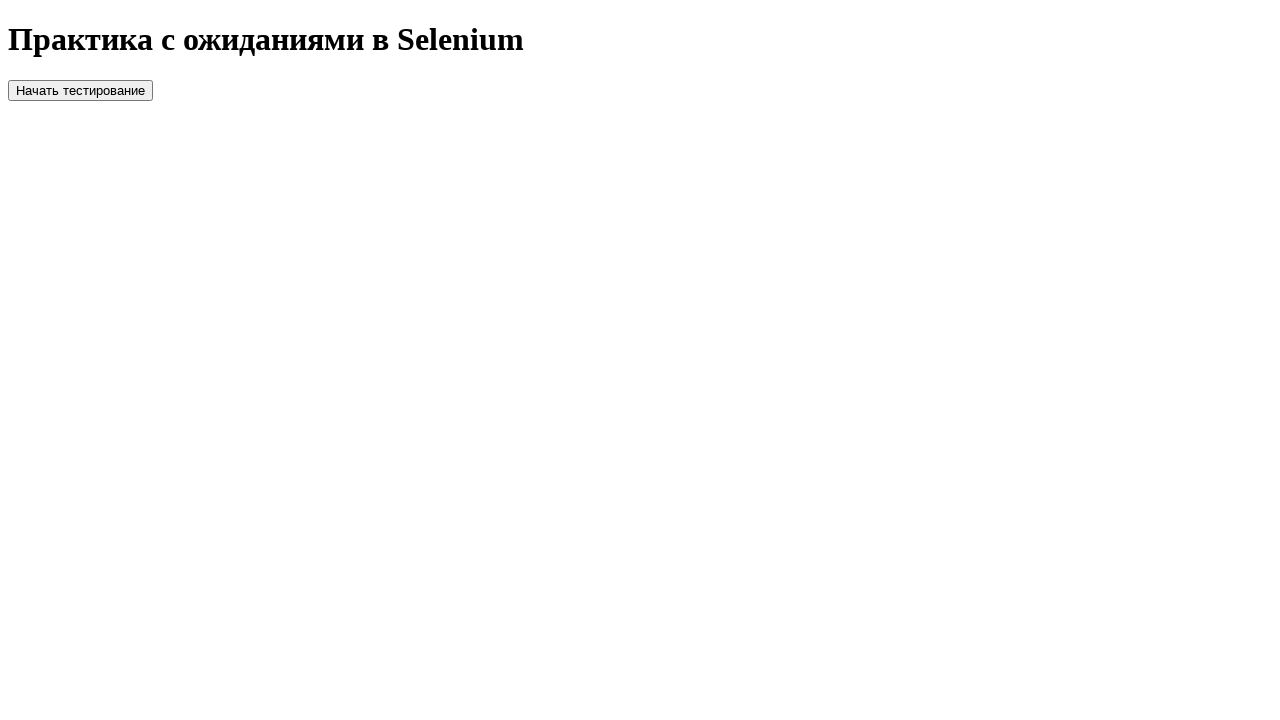

Clicked start test button at (80, 90) on xpath=//button[@id='startTest']
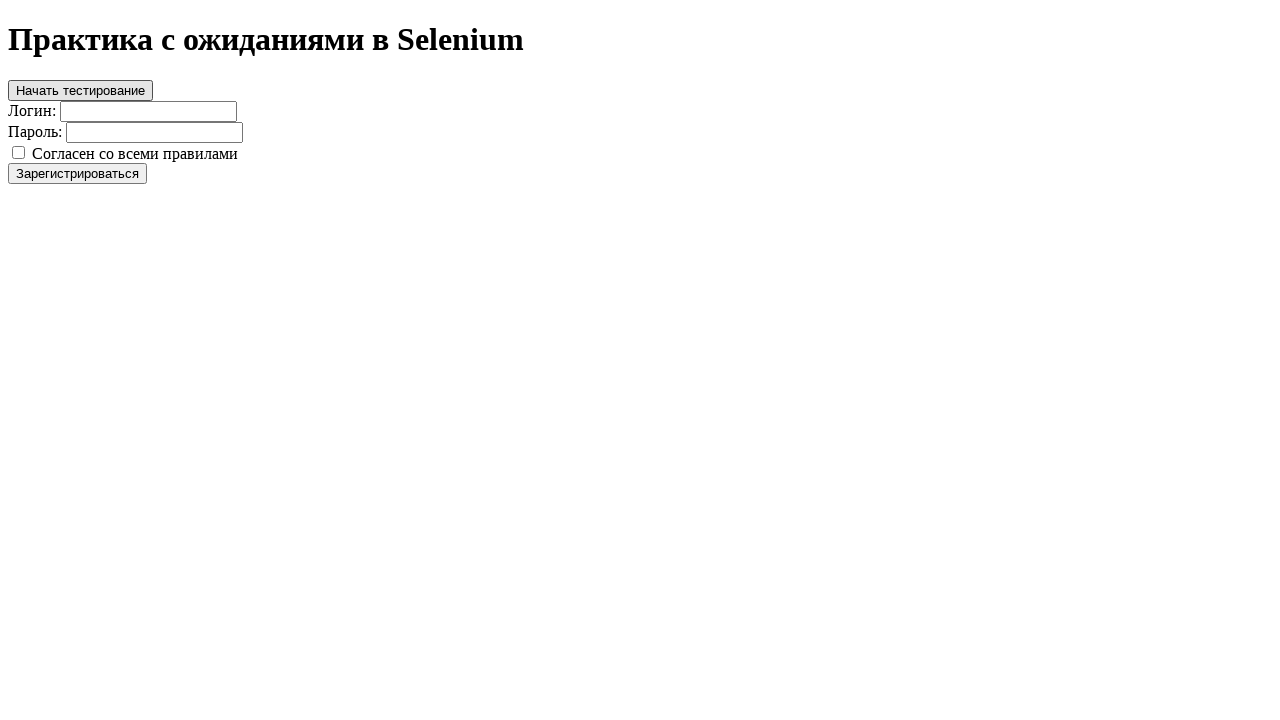

Filled login field with 'testuser2024' on xpath=//input[@id='login']
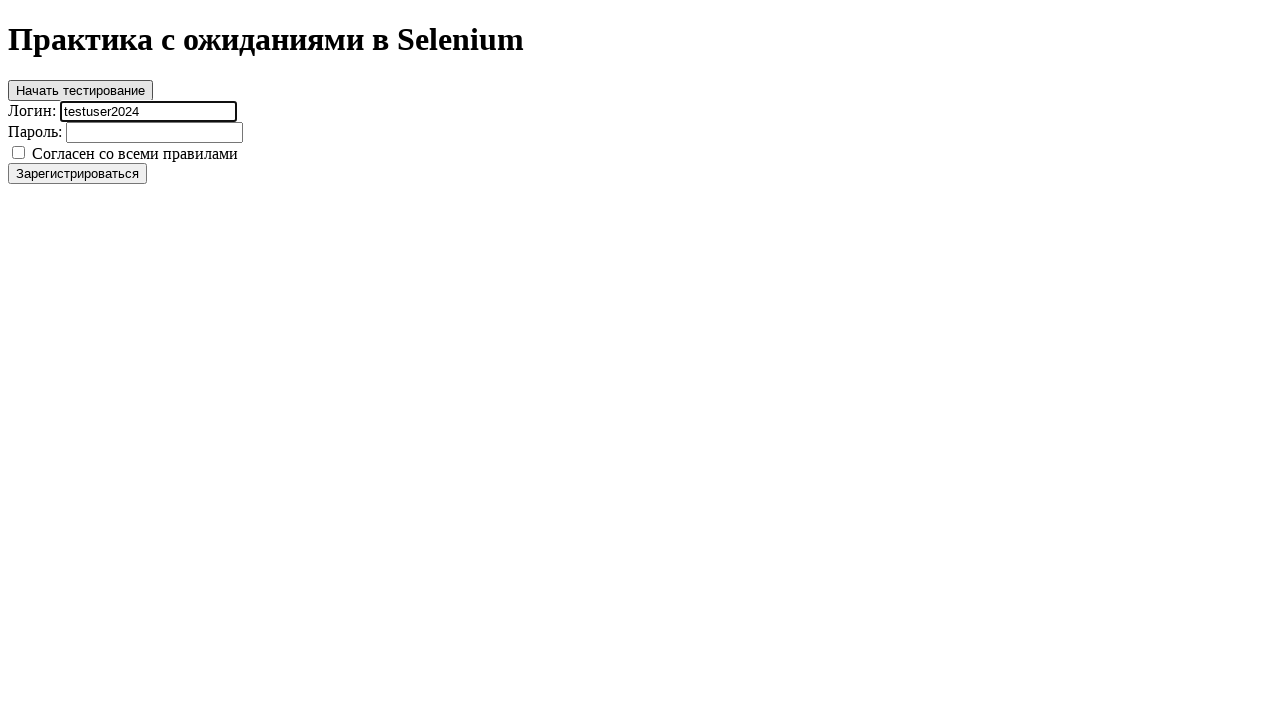

Filled password field with 'securePass789' on xpath=//input[@id='password']
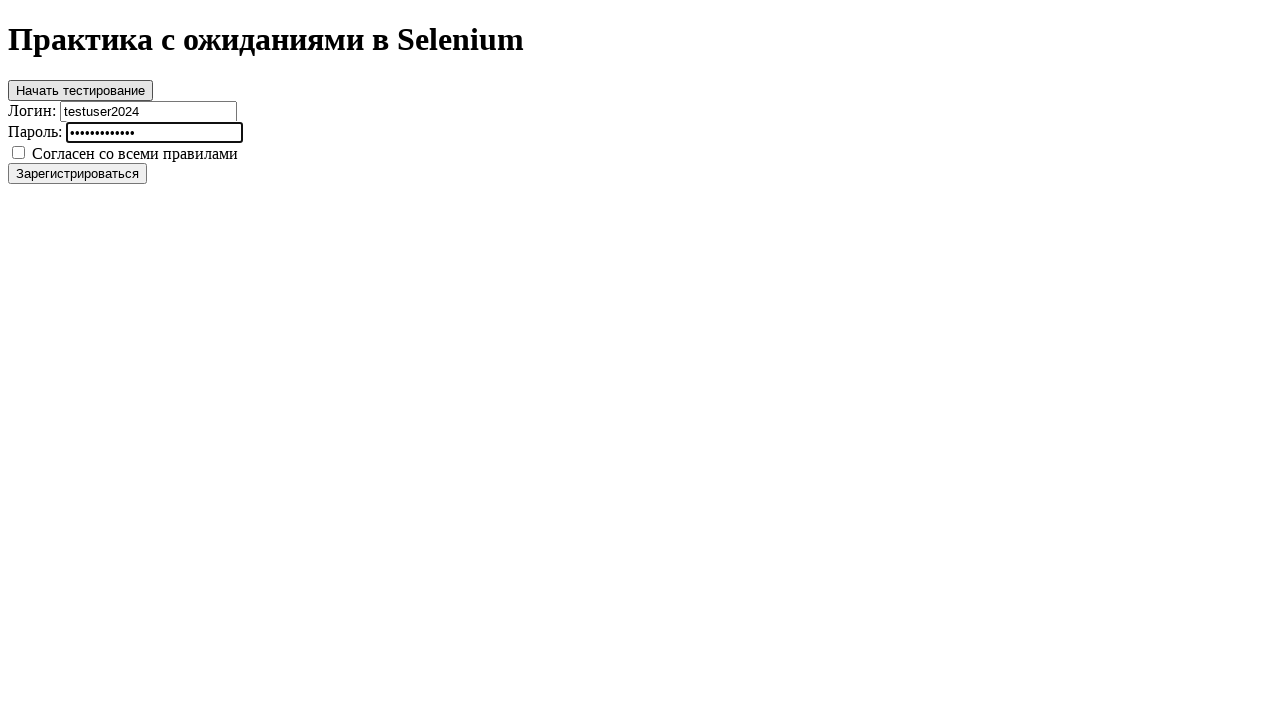

Checked agree checkbox at (18, 152) on xpath=//input[@id='agree']
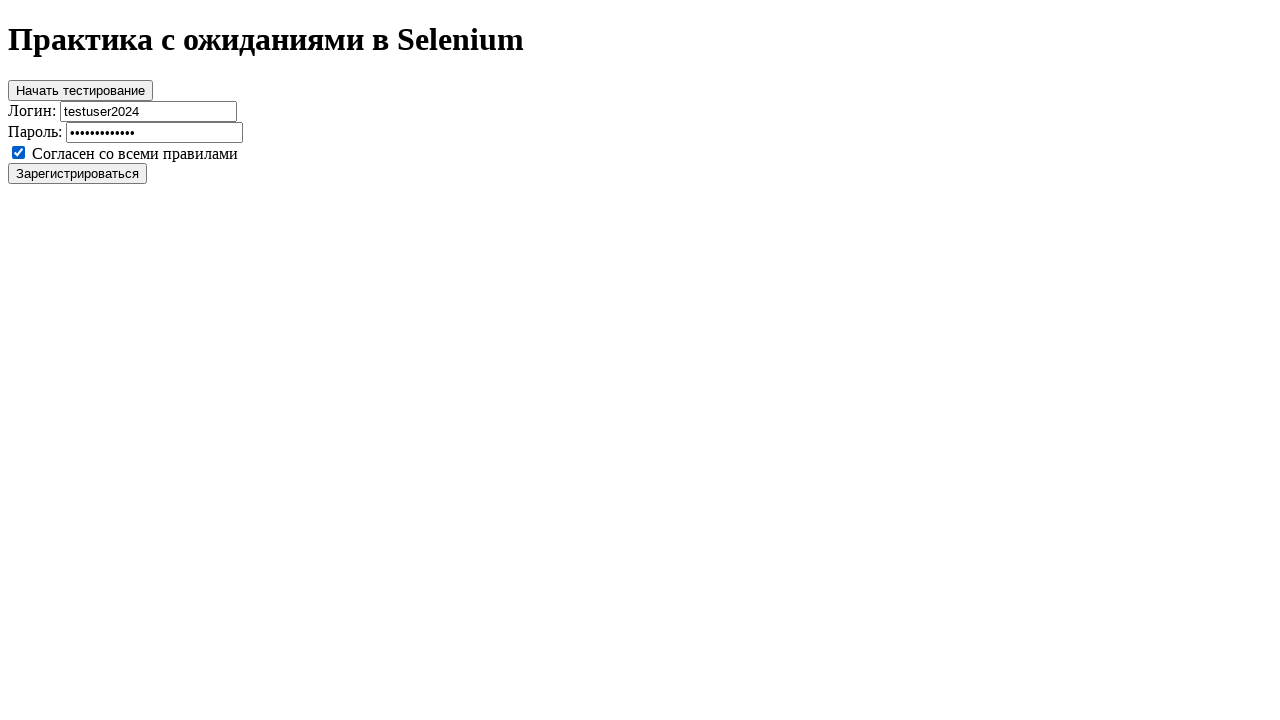

Clicked register button to submit form at (78, 173) on xpath=//button[@id='register']
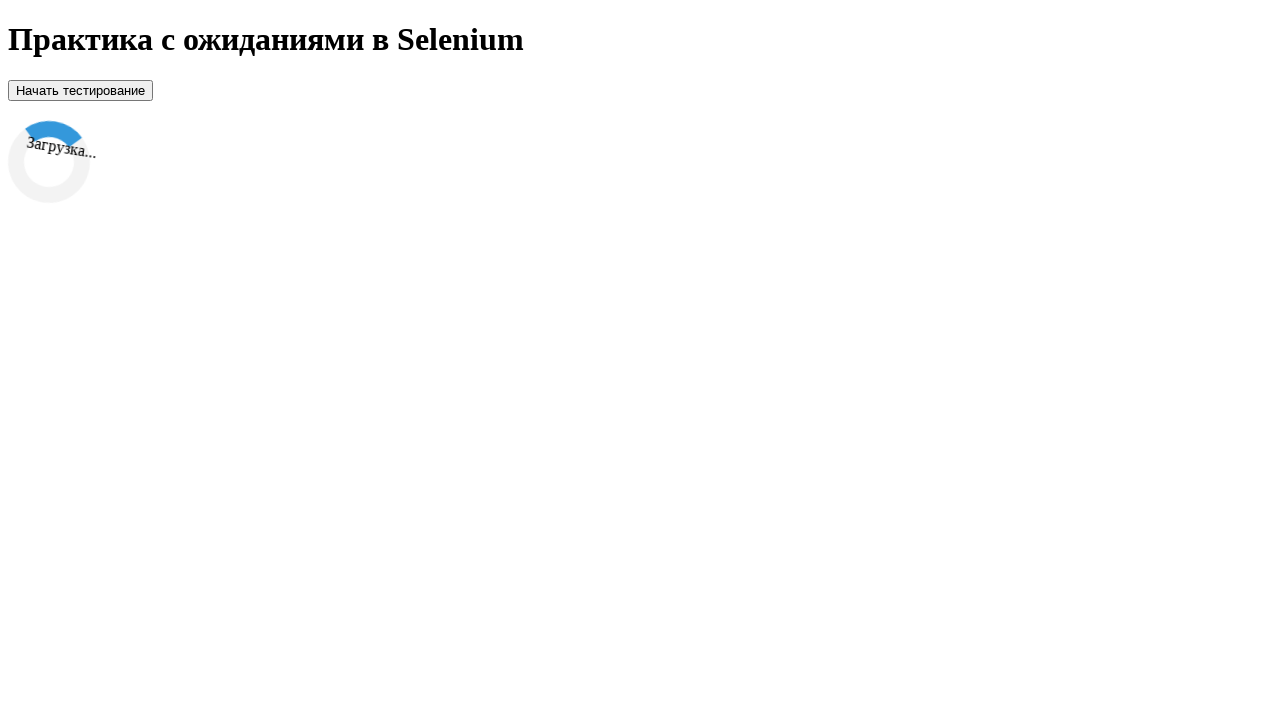

Loader became visible after form submission
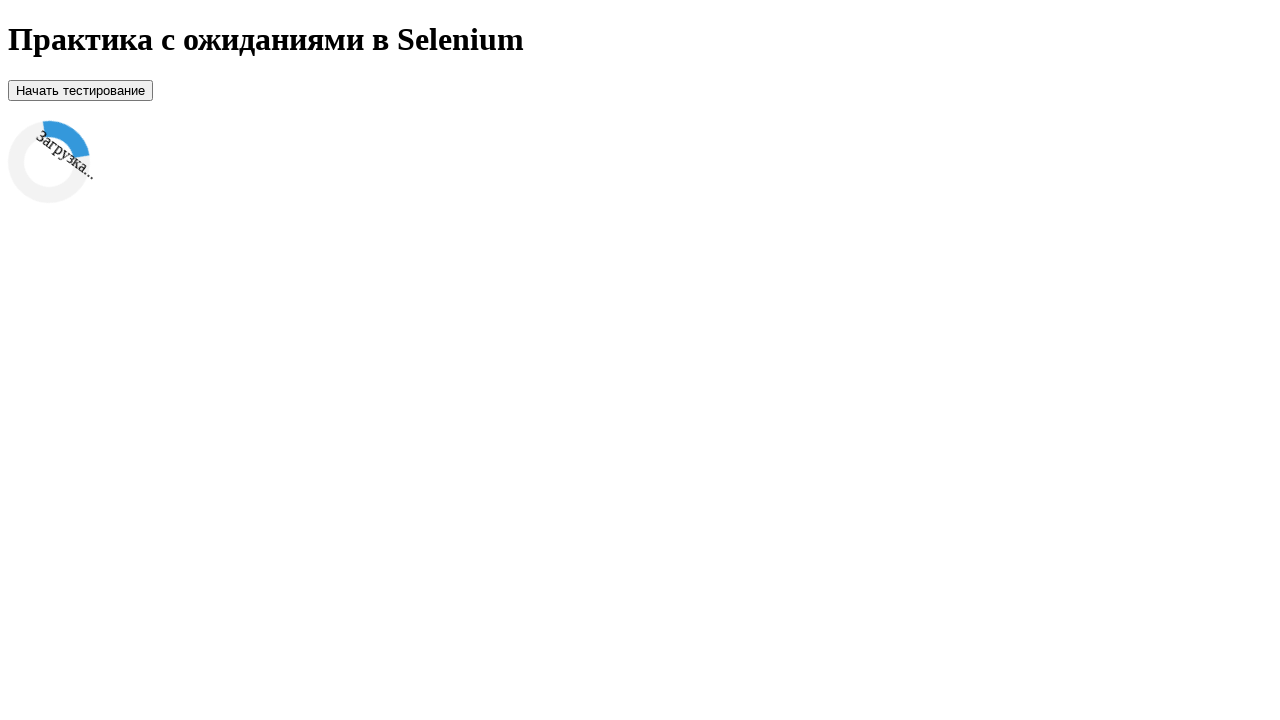

Success message appeared after loader completed
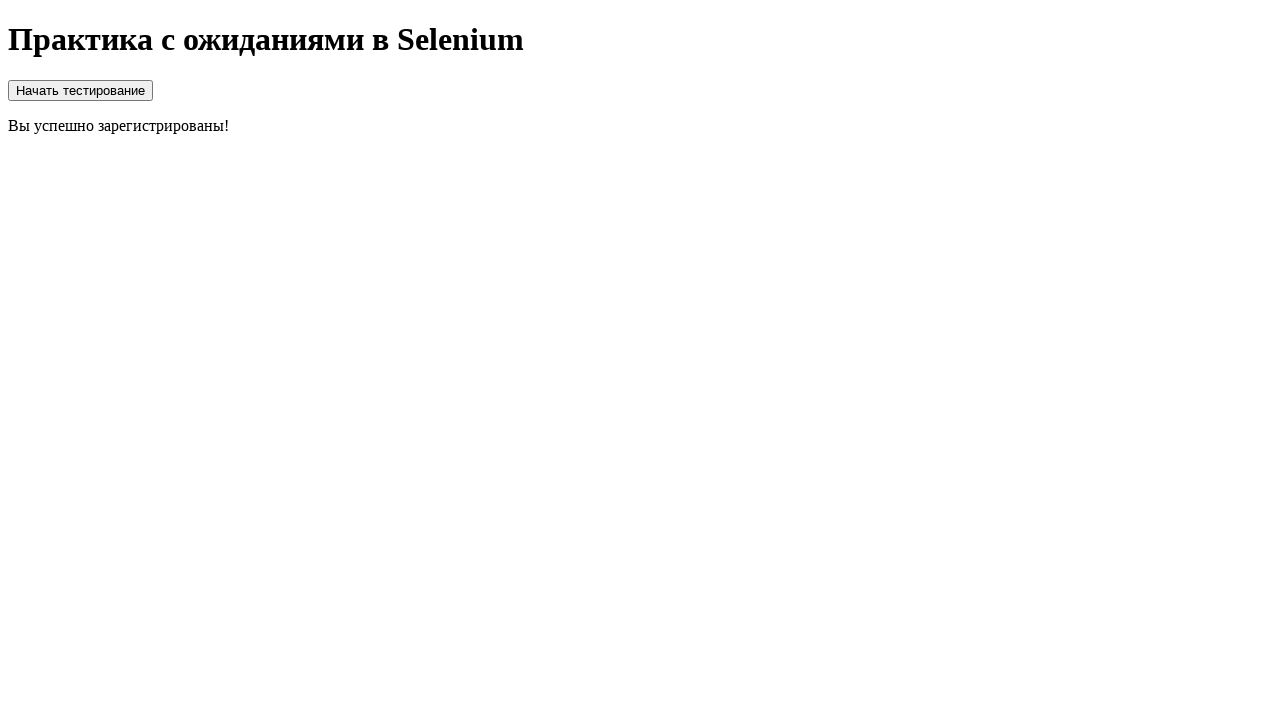

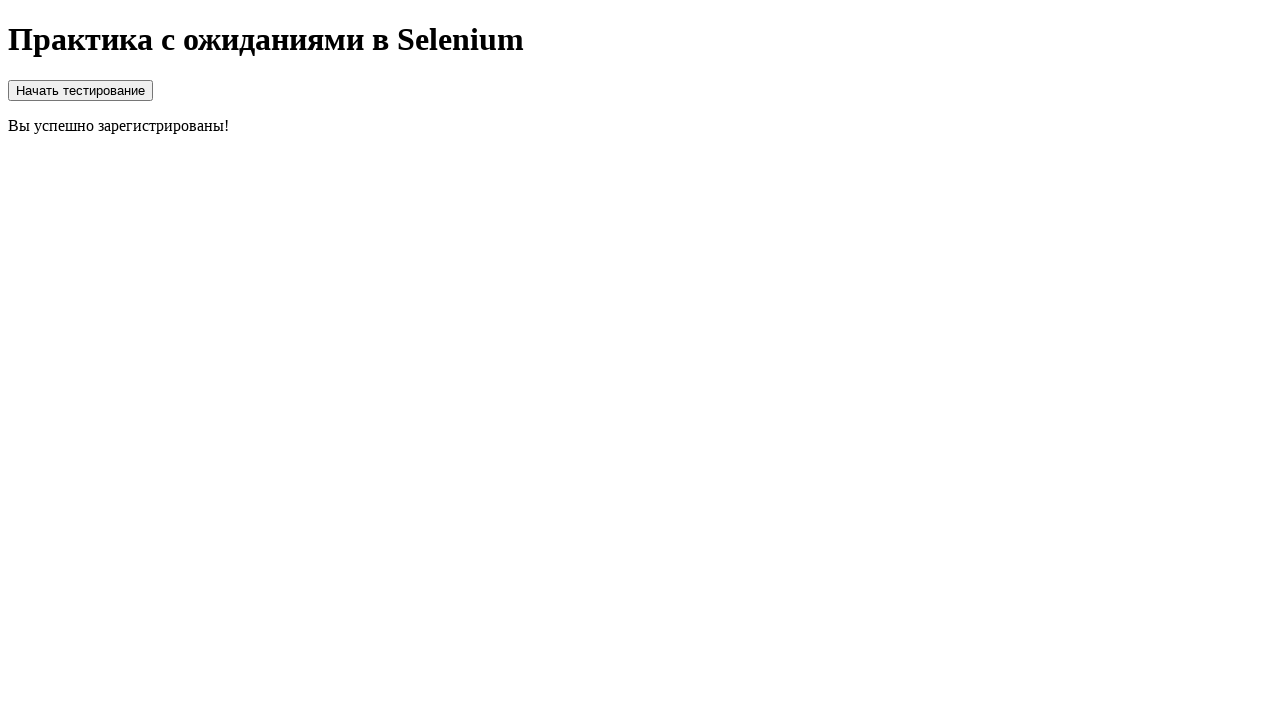